Tests double-click functionality by double-clicking a button to trigger an alert and then accepting it

Starting URL: http://only-testing-blog.blogspot.in/2014/09/selectable.html

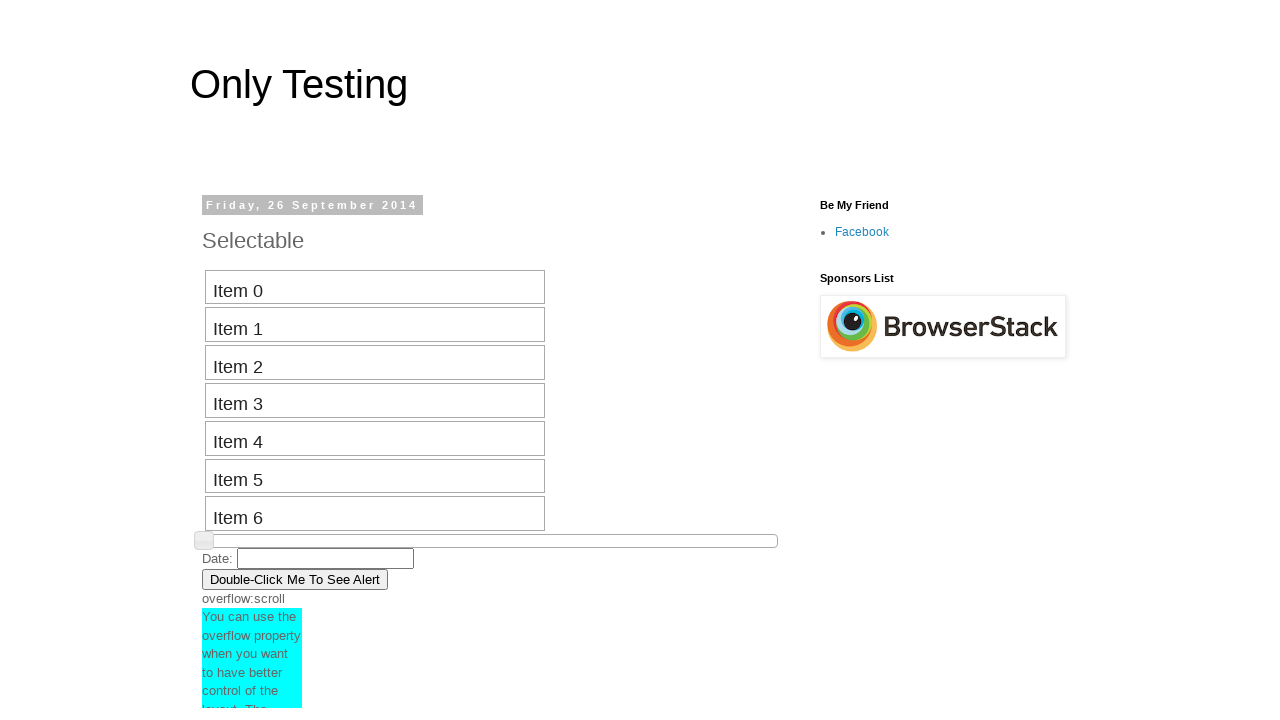

Located the double-click button
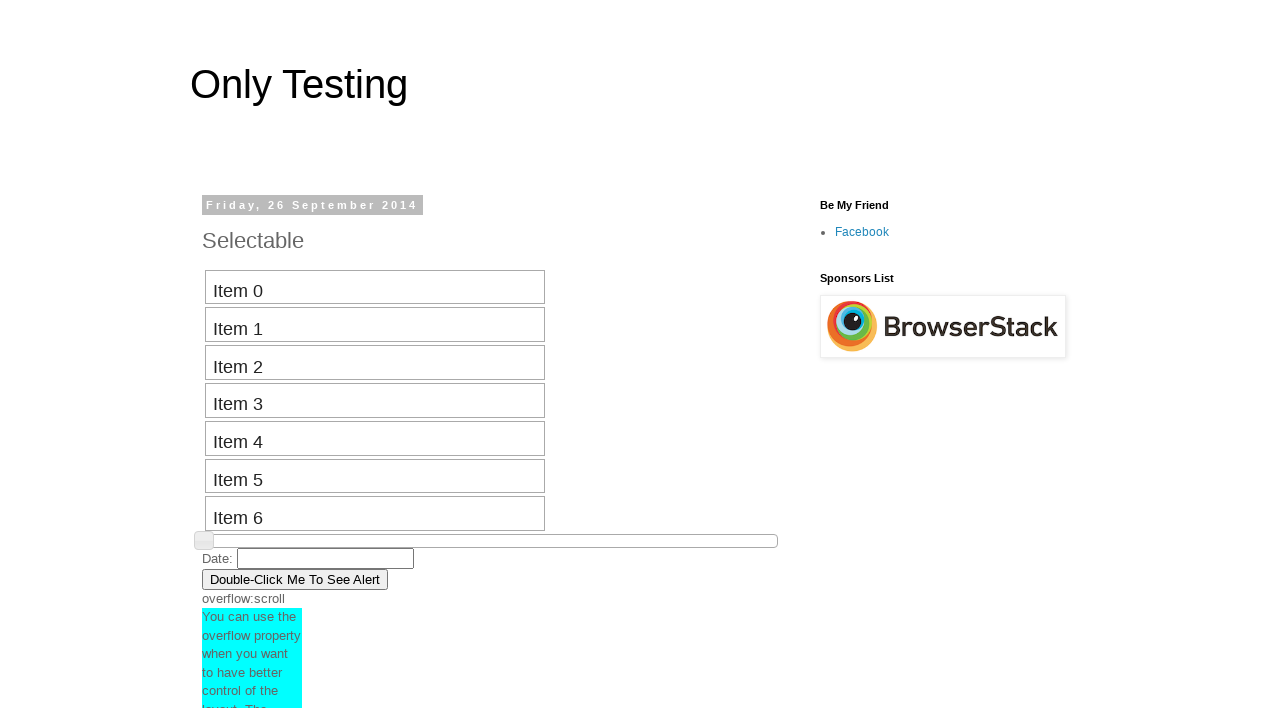

Double-clicked the button to trigger alert at (295, 579) on xpath=//button[contains(text(),'Double-Click Me To See Alert')]
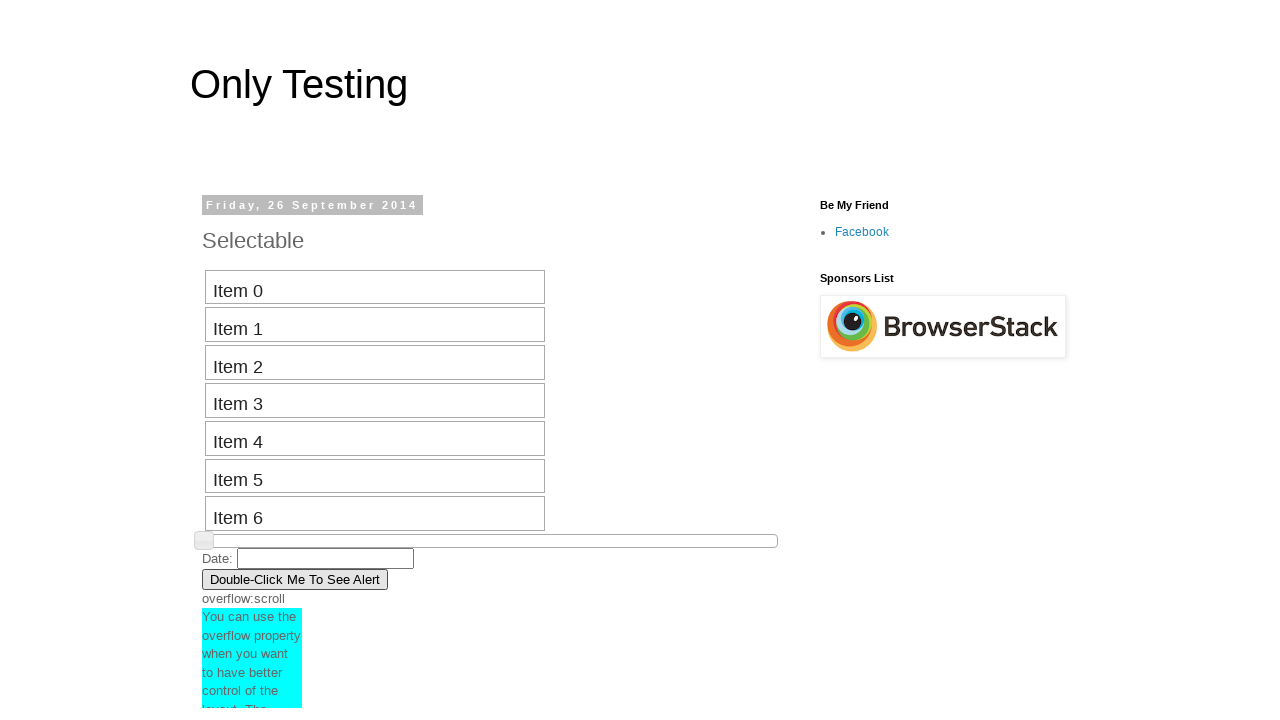

Set up dialog handler to accept alerts
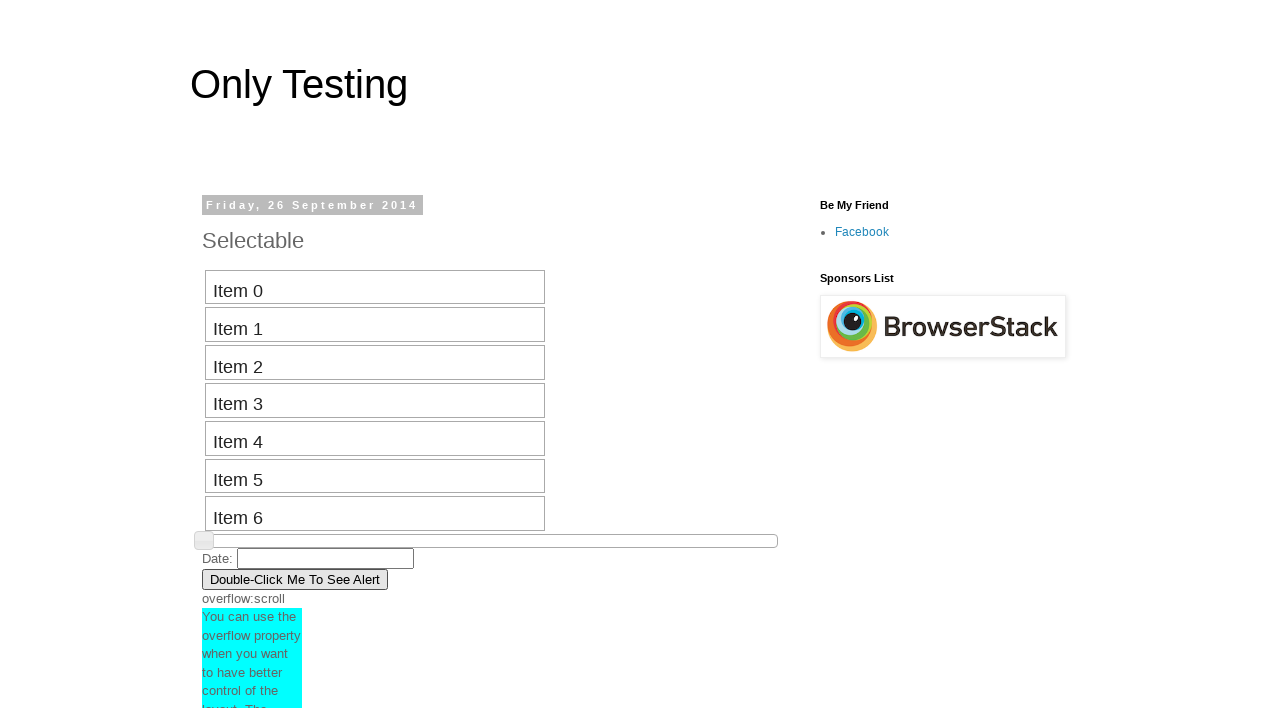

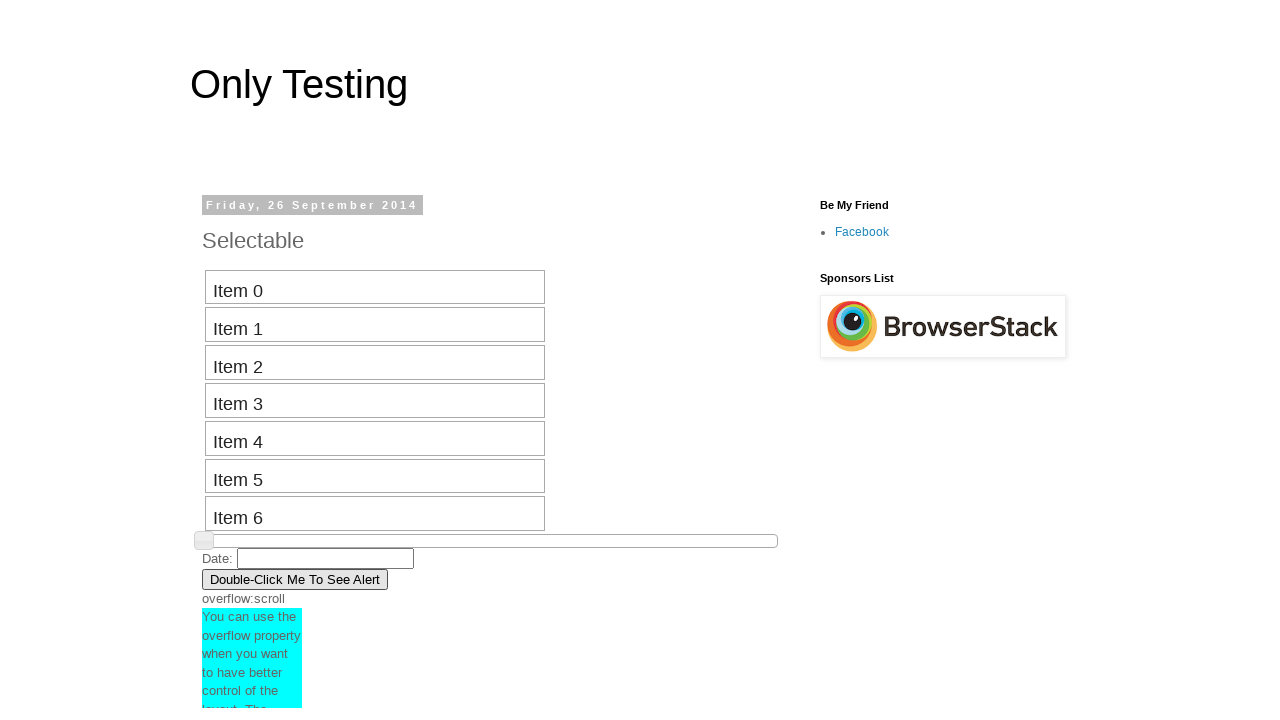